Tests the resizable UI element by clicking and dragging the resize handle to expand the element by a specified offset

Starting URL: https://www.tutorialspoint.com/selenium/practice/resizable.php

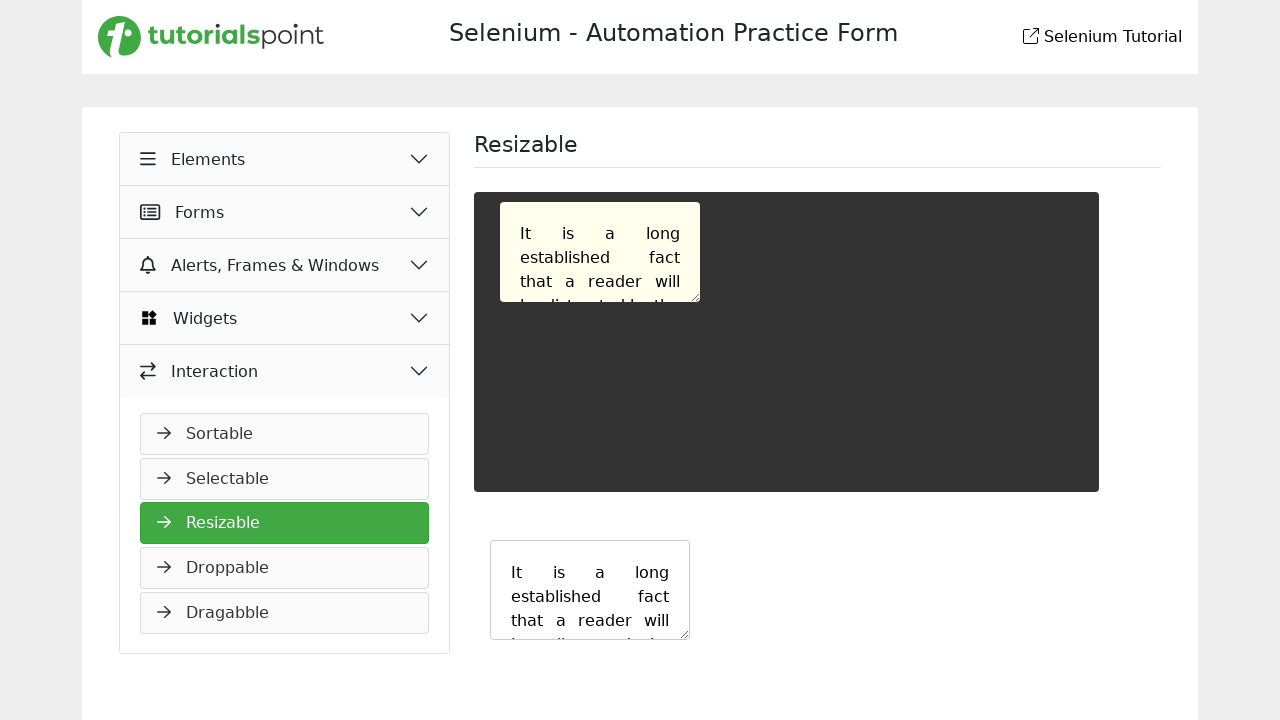

Located the resize handle element
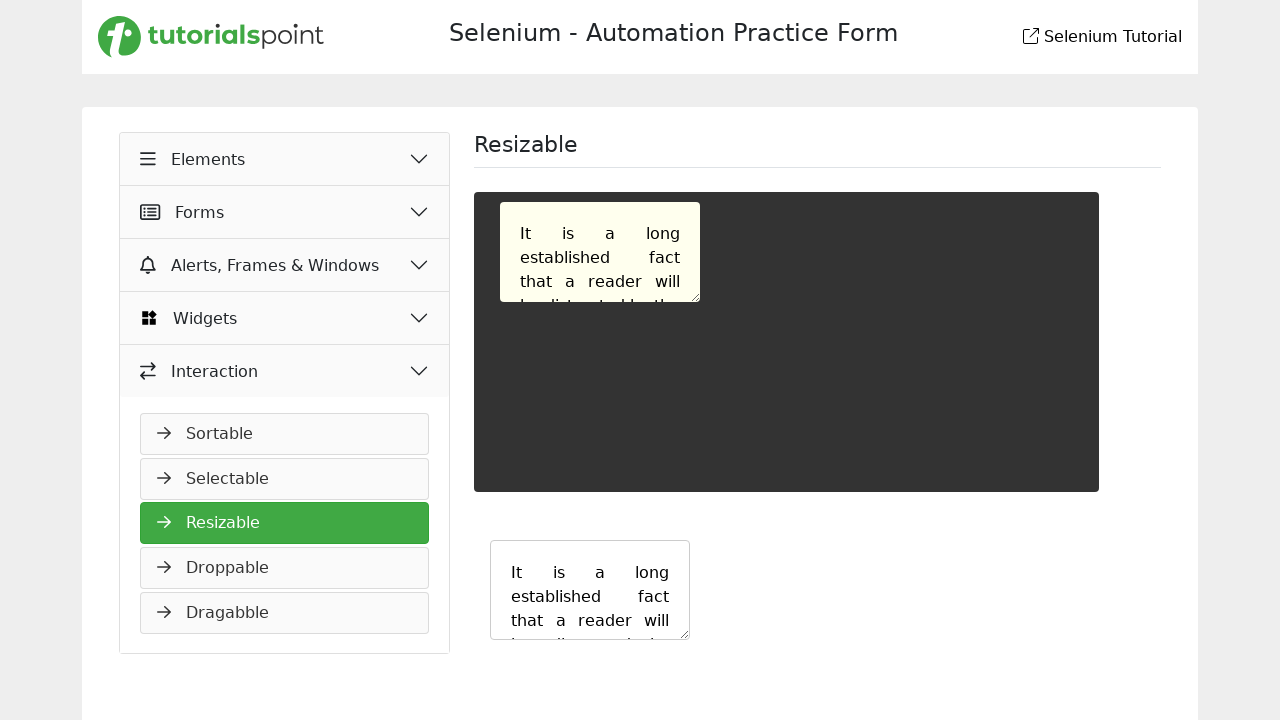

Retrieved bounding box of the resize handle
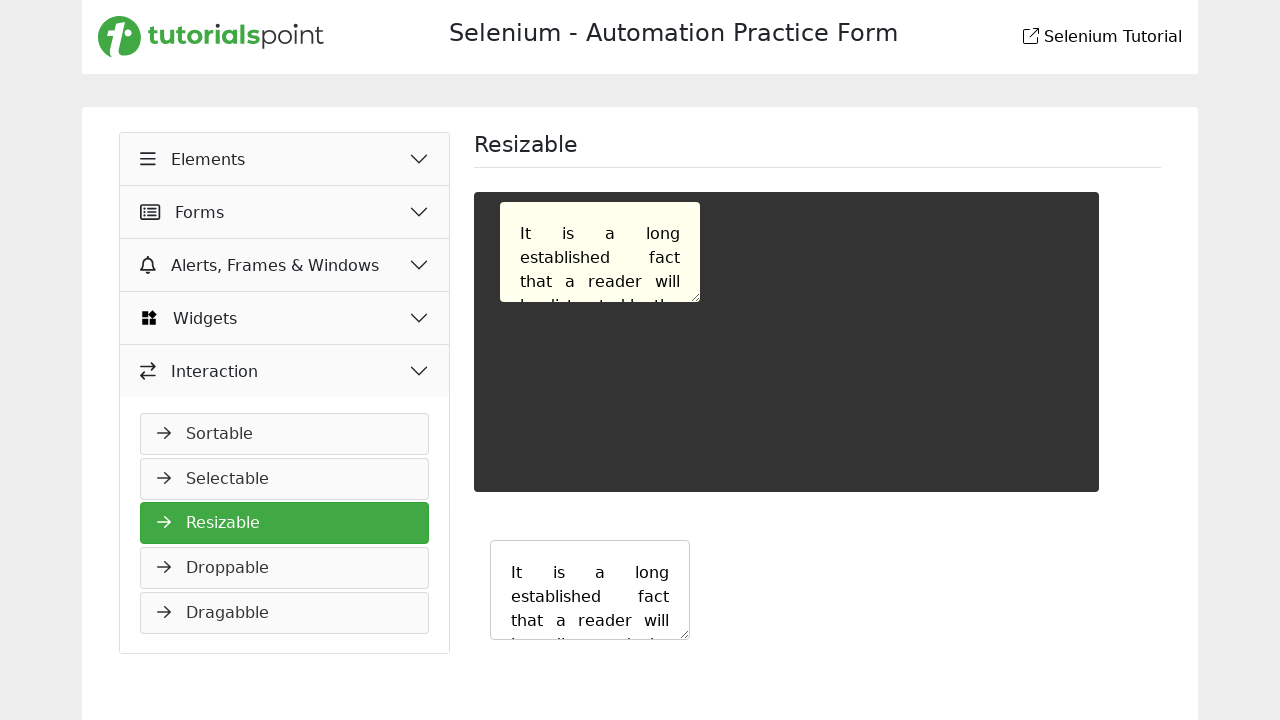

Moved mouse to center of resize handle at (600, 252)
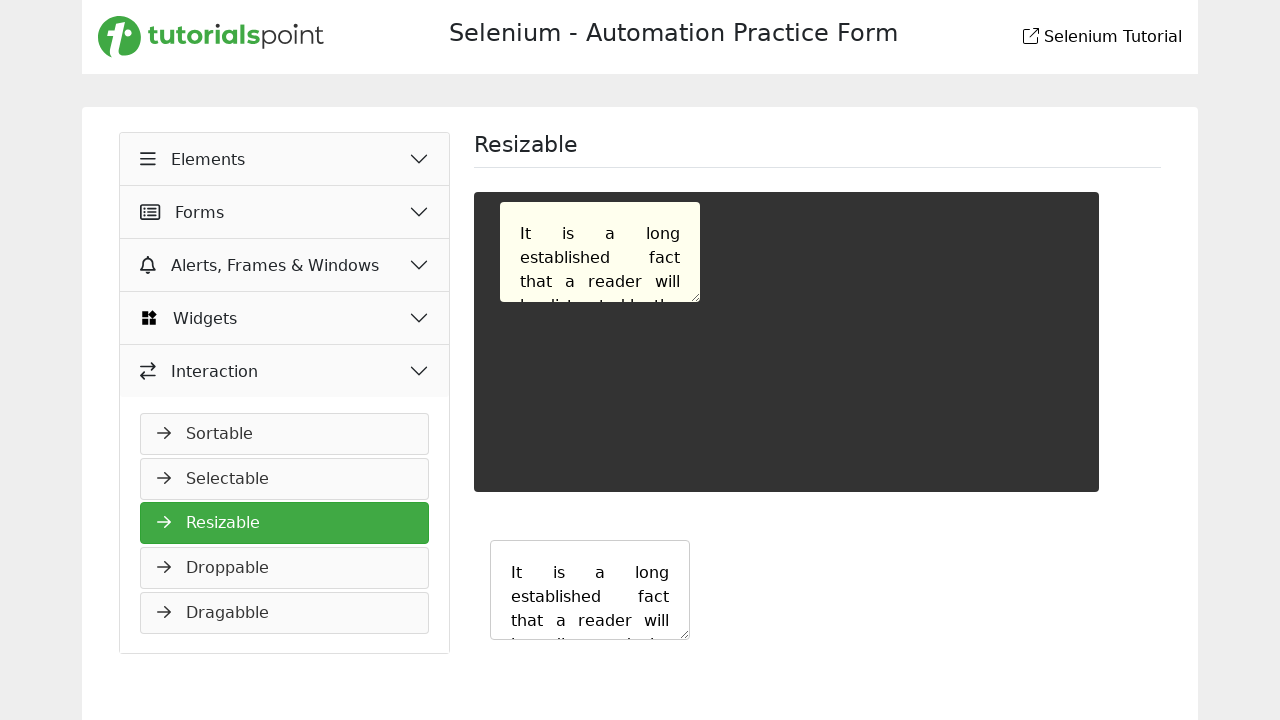

Pressed mouse button down on resize handle at (600, 252)
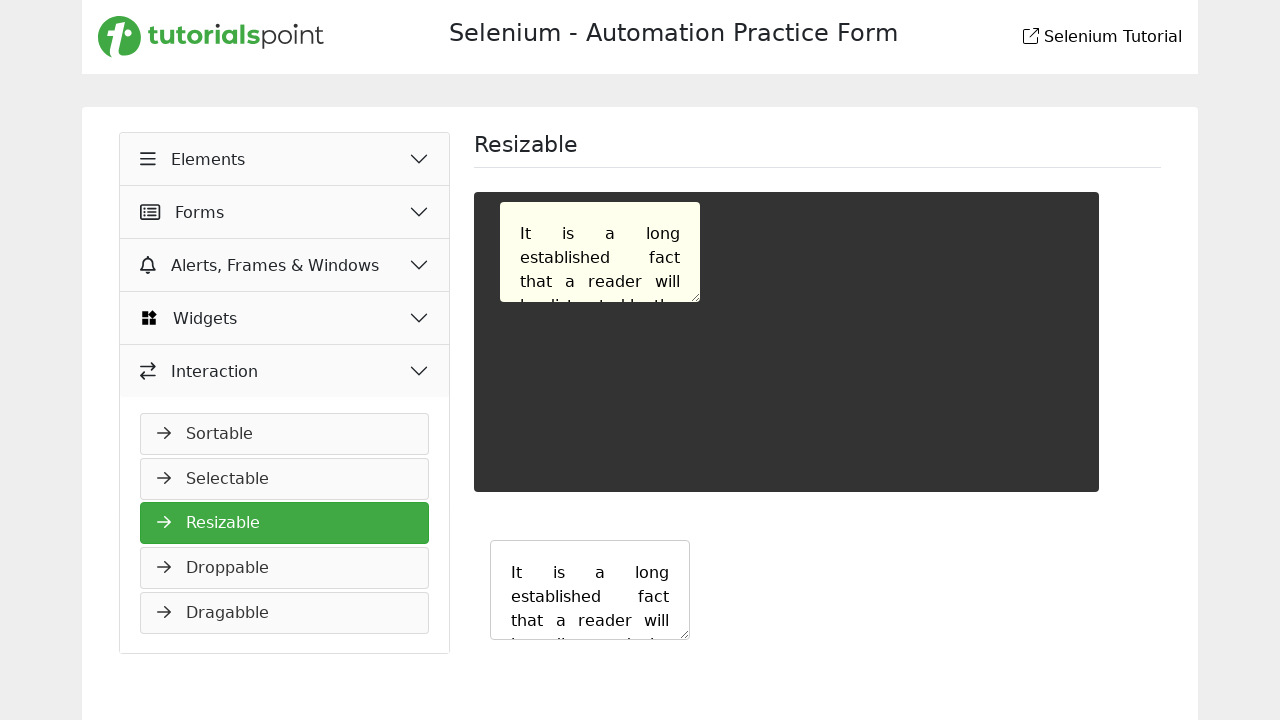

Dragged resize handle by offset (100px right, 50px down) at (700, 302)
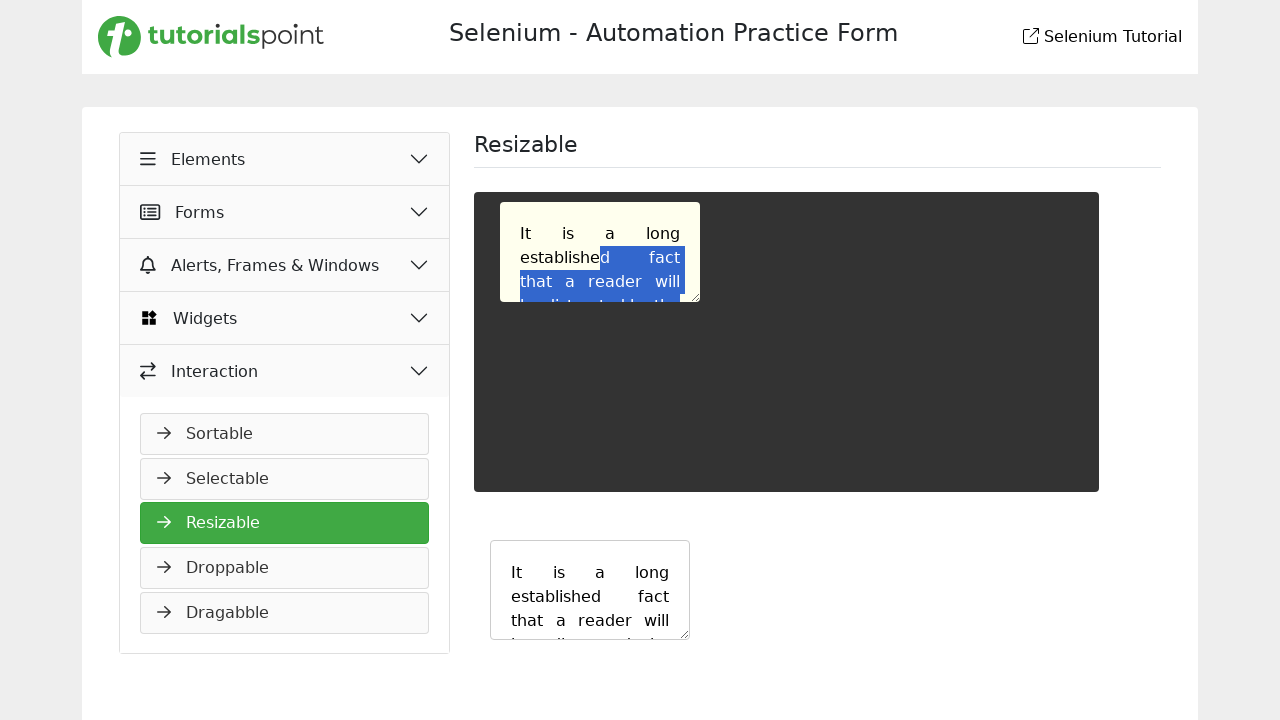

Released mouse button to complete resize operation at (700, 302)
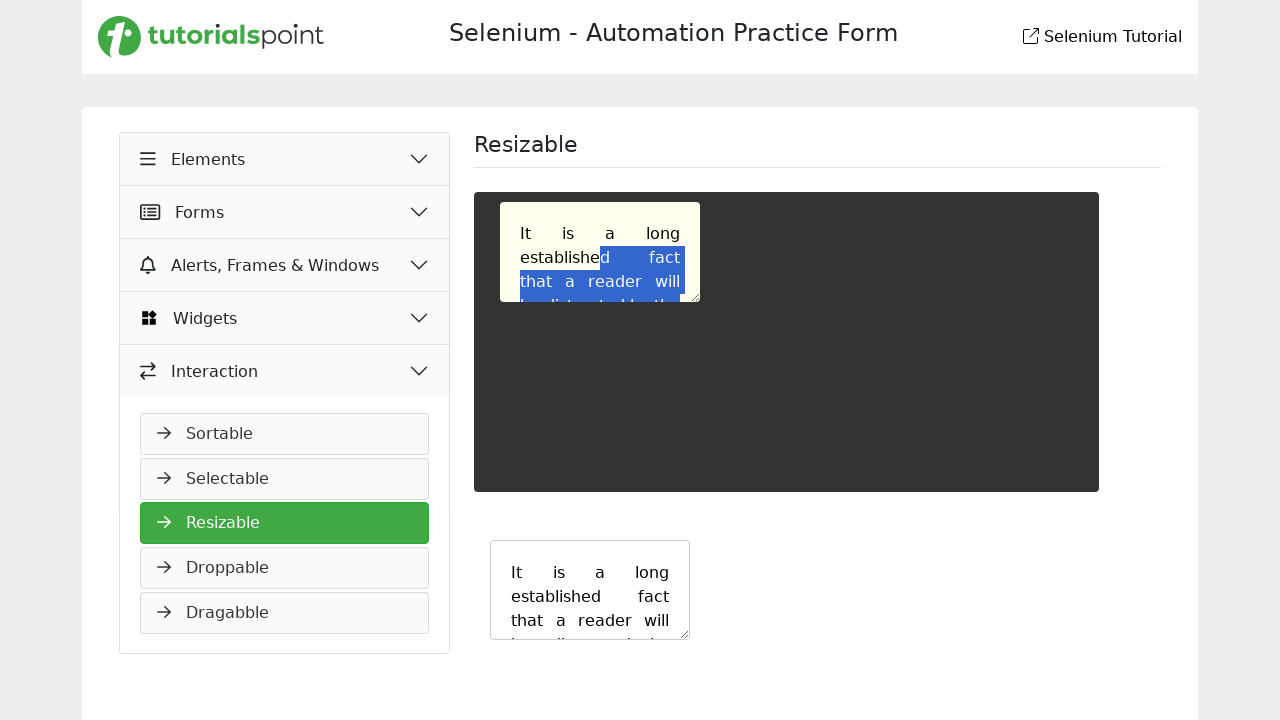

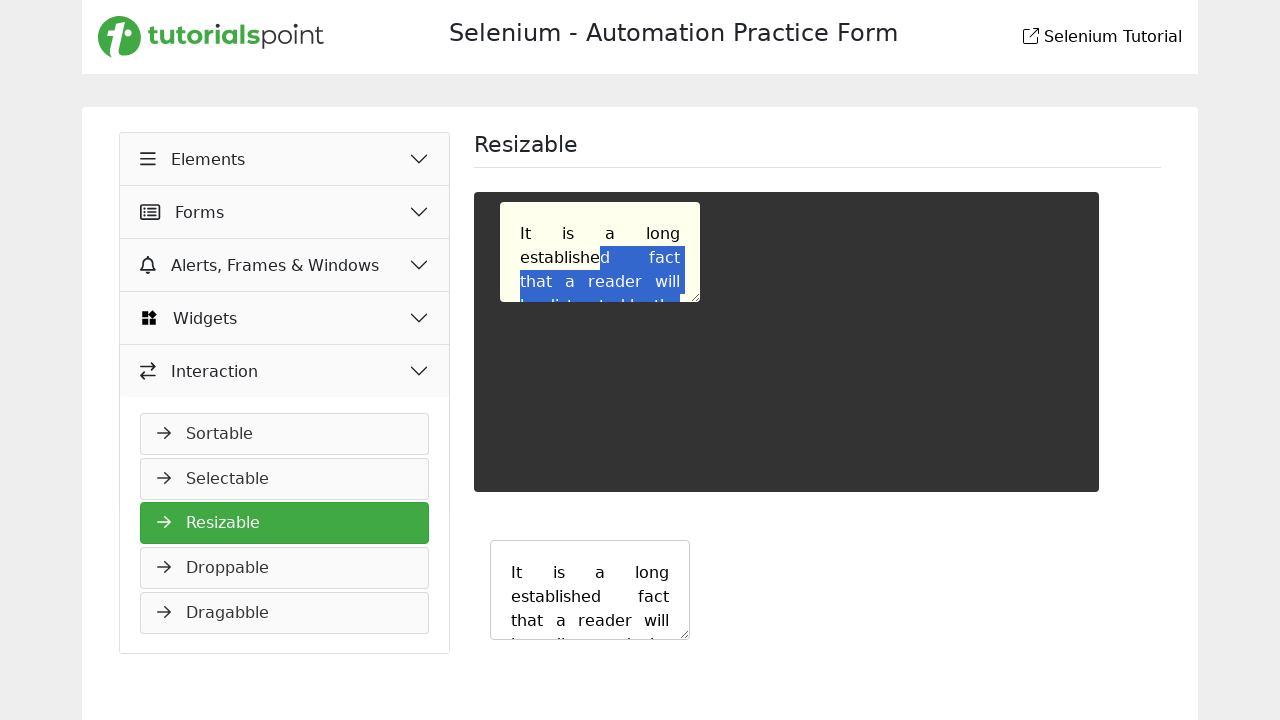